Tests date selection on Telerik calendar demo with AJAX loading panel

Starting URL: https://demos.telerik.com/aspnet-ajax/ajaxloadingpanel/functionality/explicit-show-hide/defaultcs.aspx

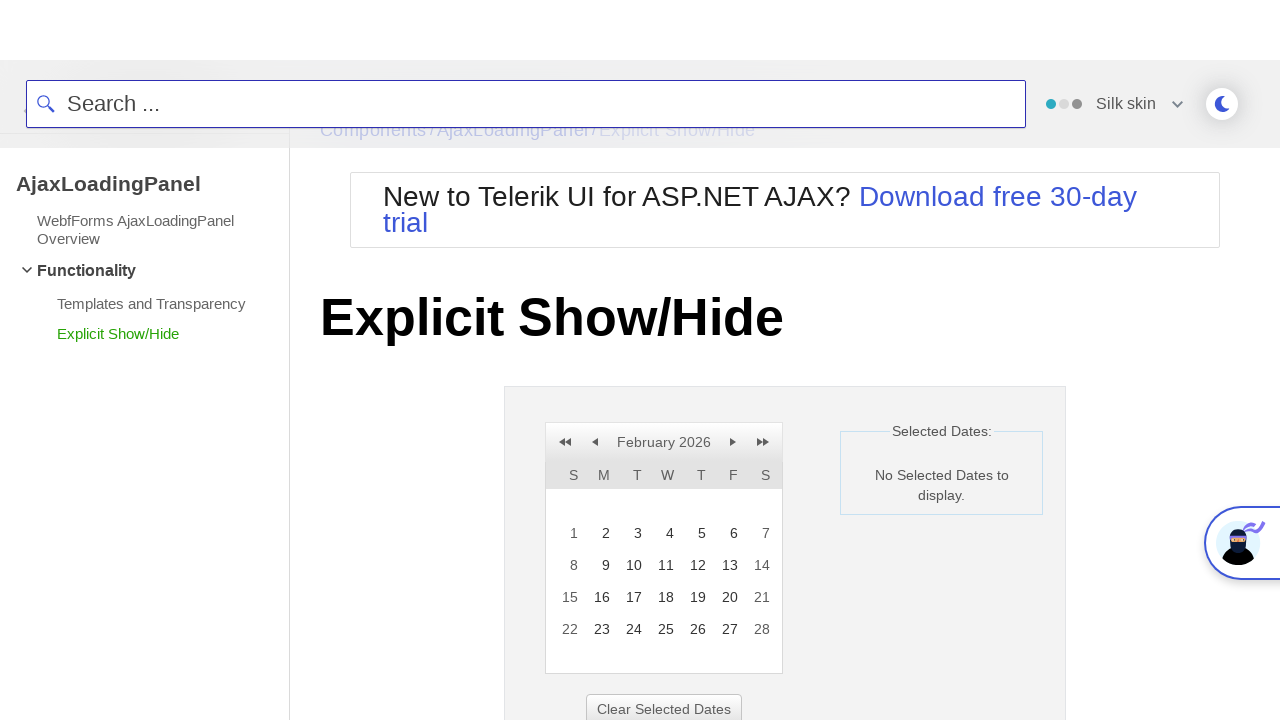

Waited for calendar panel to become visible
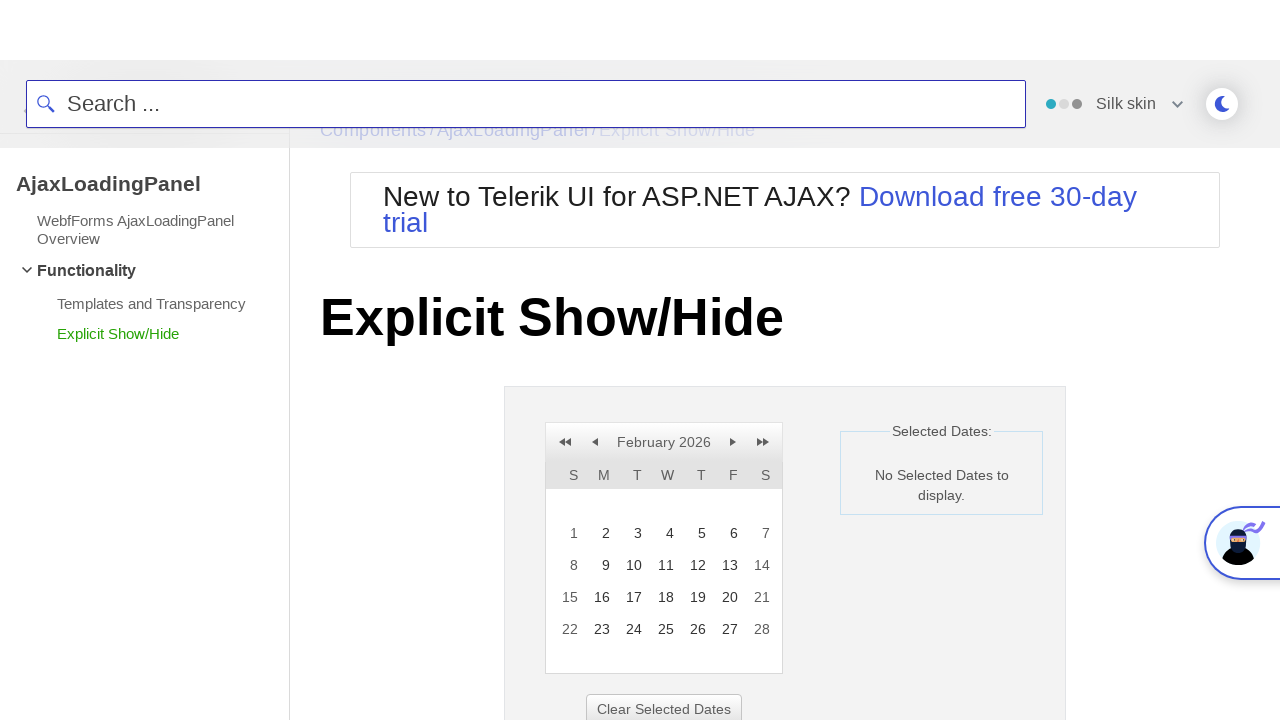

Clicked on date 24 in the calendar at (632, 629) on xpath=//td//a[text()='24']
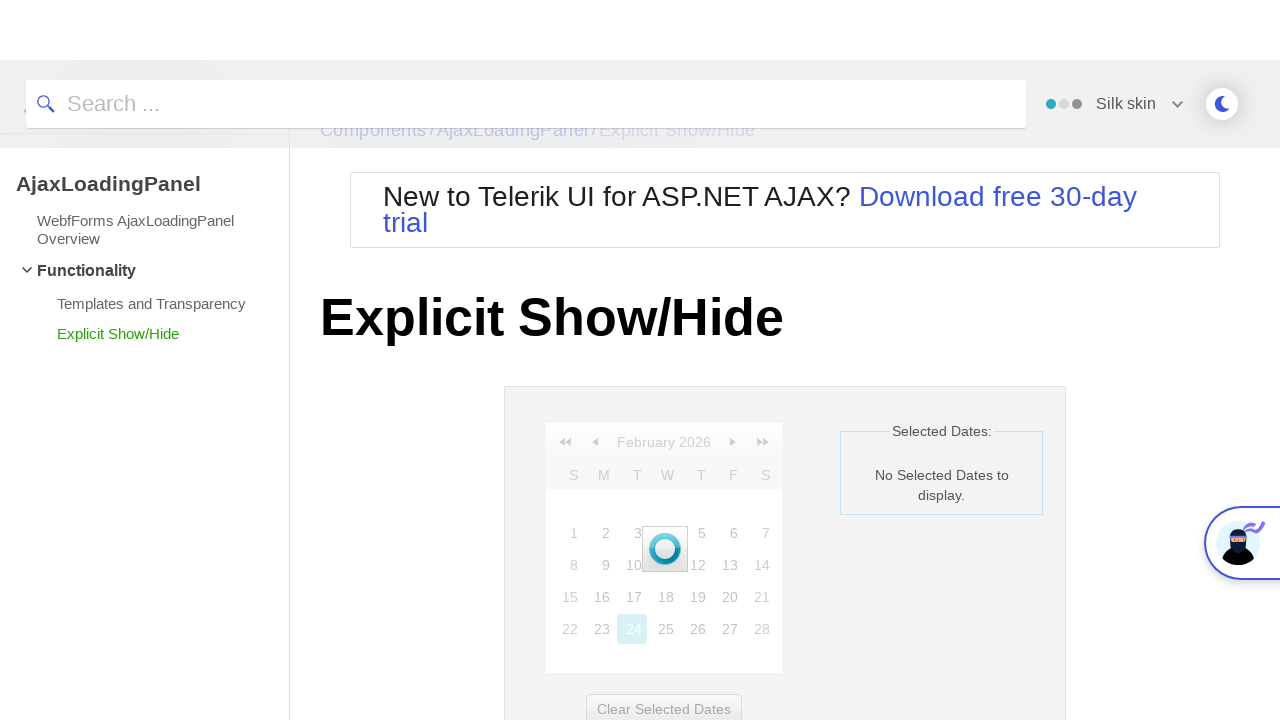

Waited for AJAX loading panel to disappear
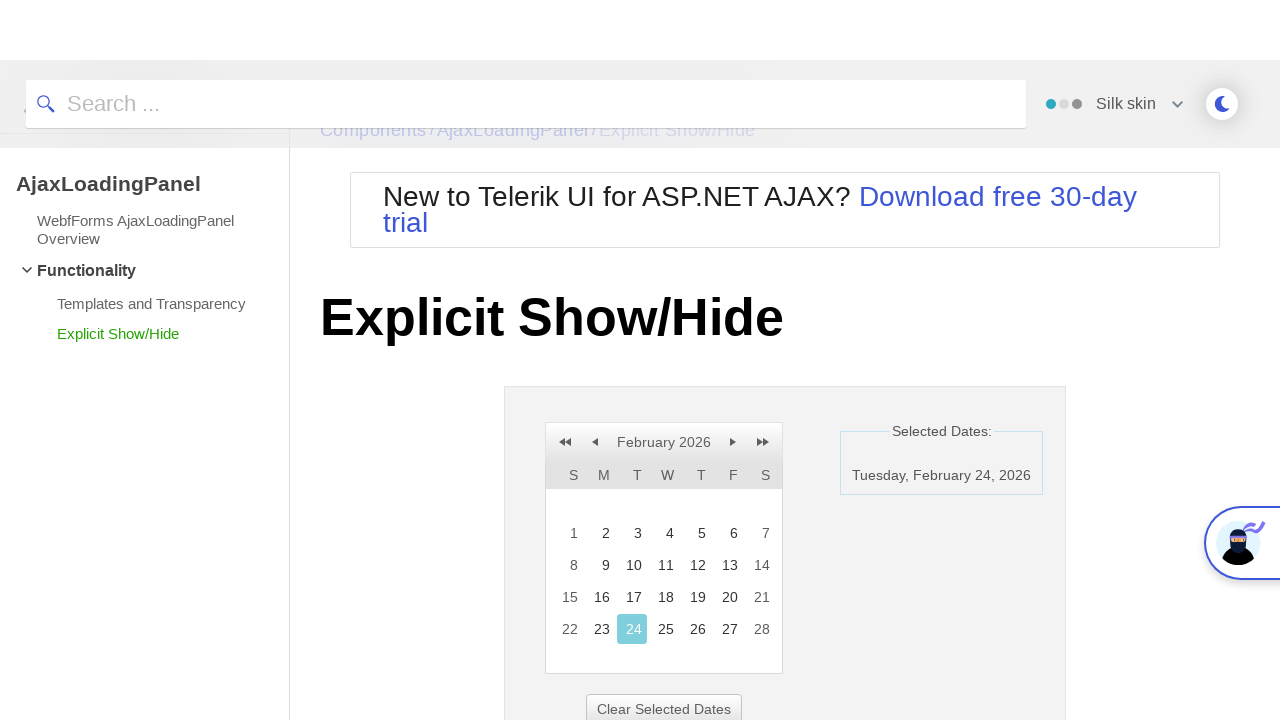

Waited for date container to update and become visible
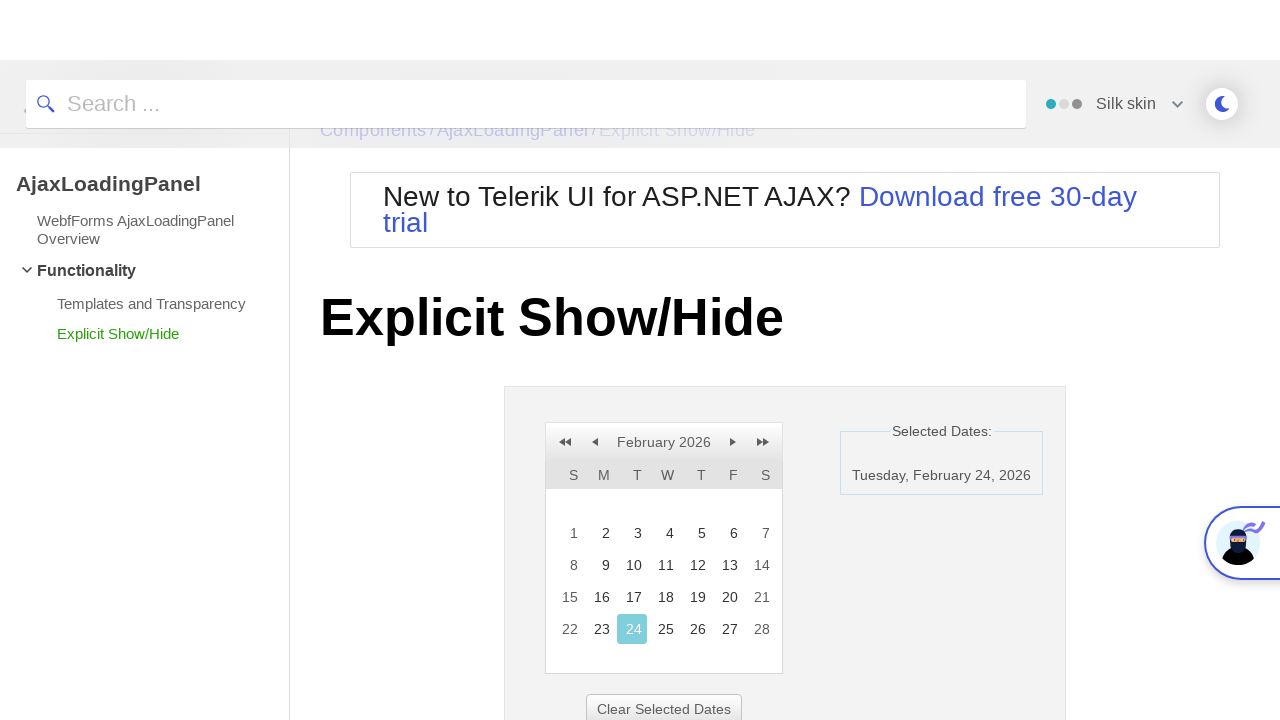

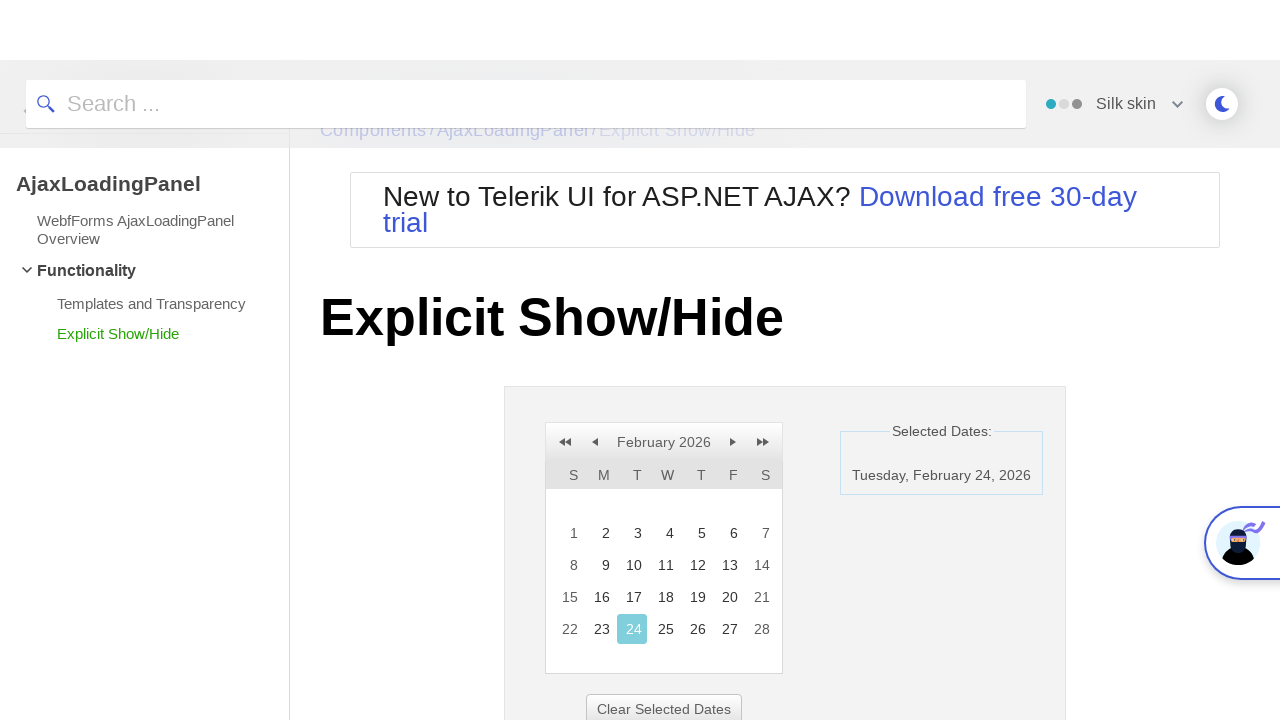